Tests JavaScript prompt alert functionality by clicking on the textbox alert tab, triggering a prompt dialog, and entering text into it.

Starting URL: https://demo.automationtesting.in/Alerts.html

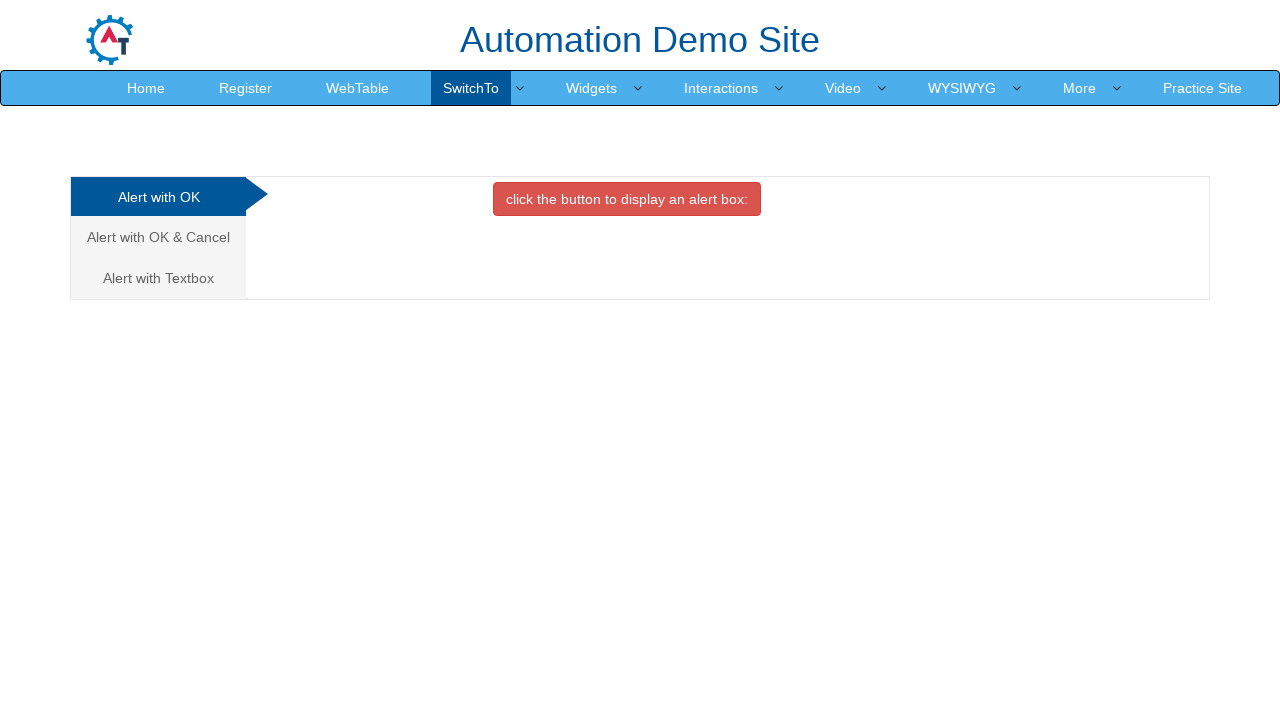

Clicked on 'Alert with Textbox' tab at (158, 278) on xpath=//a[contains(text(),'Alert with Textbox')]
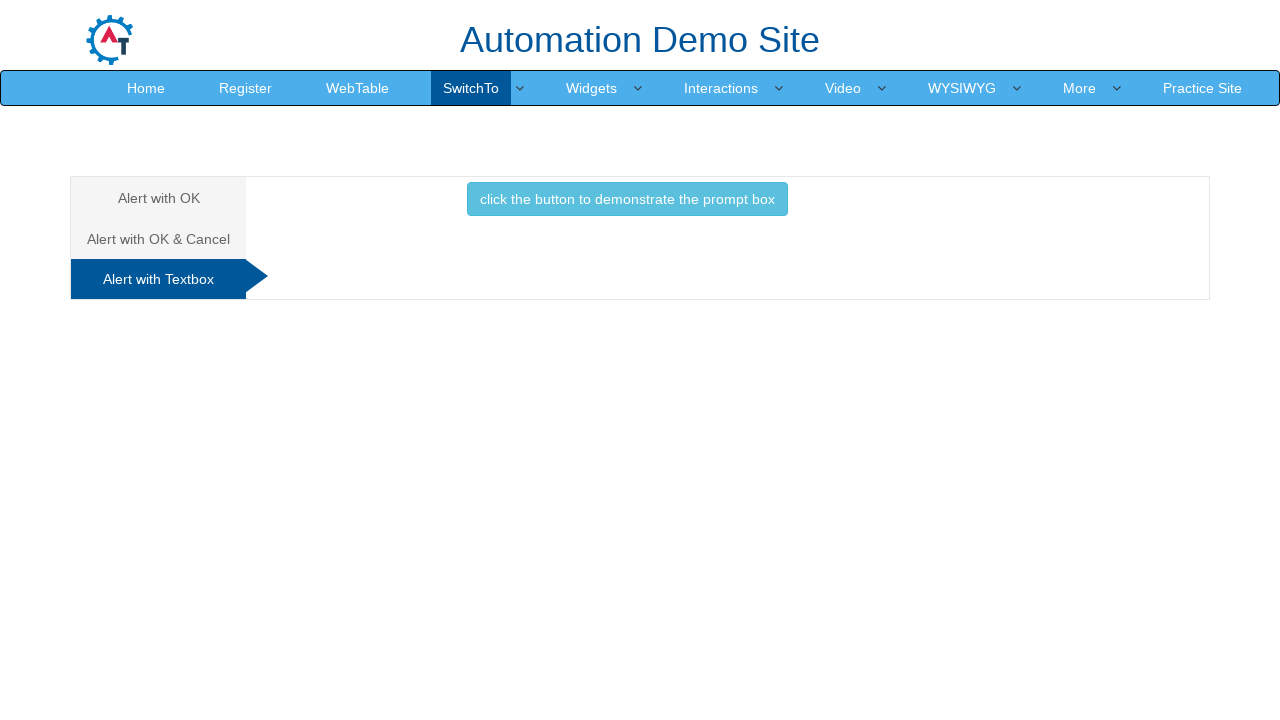

Set up dialog handler to accept prompt with text 'rushikesh'
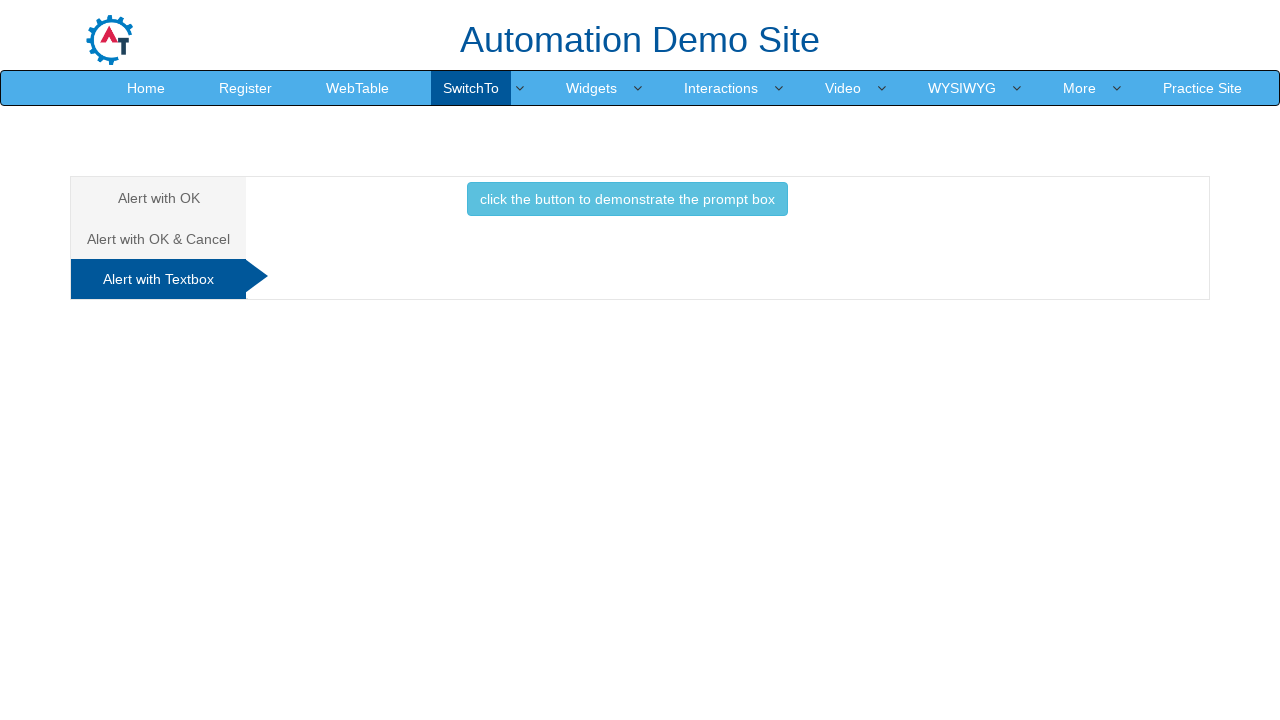

Clicked button to trigger the prompt dialog at (627, 199) on xpath=//button[text()='click the button to demonstrate the prompt box ']
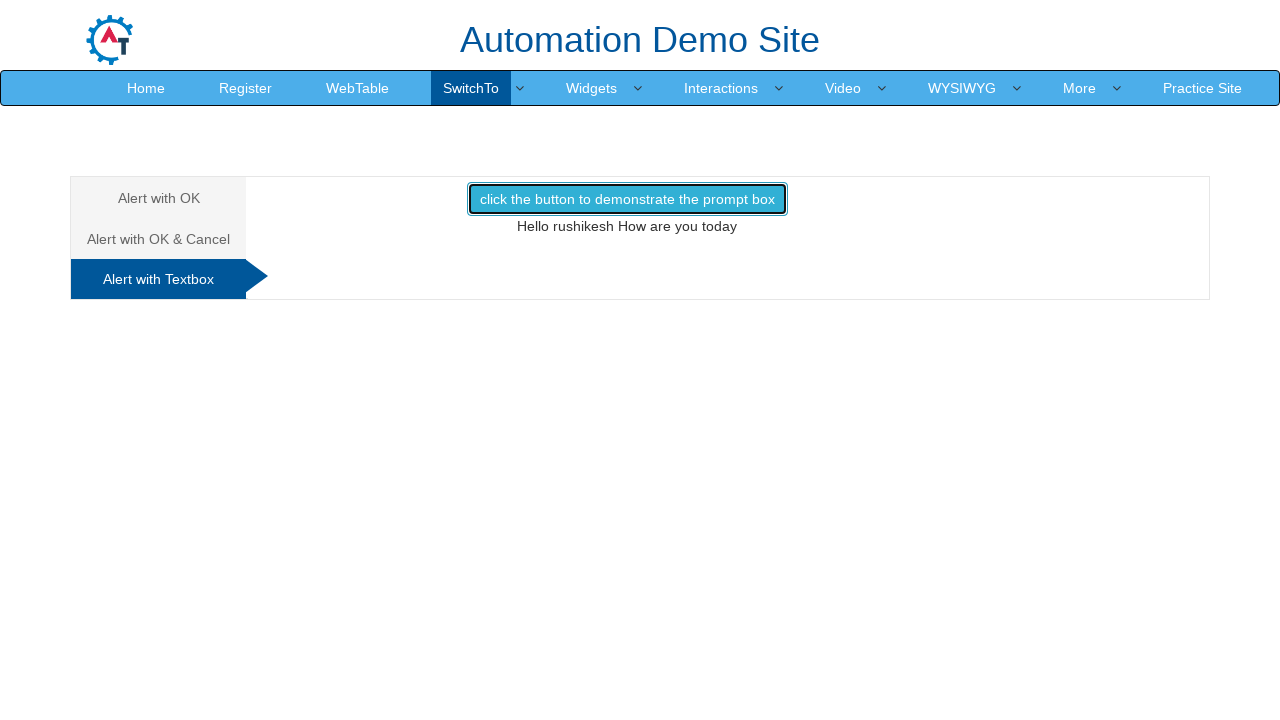

Waited for dialog to be processed
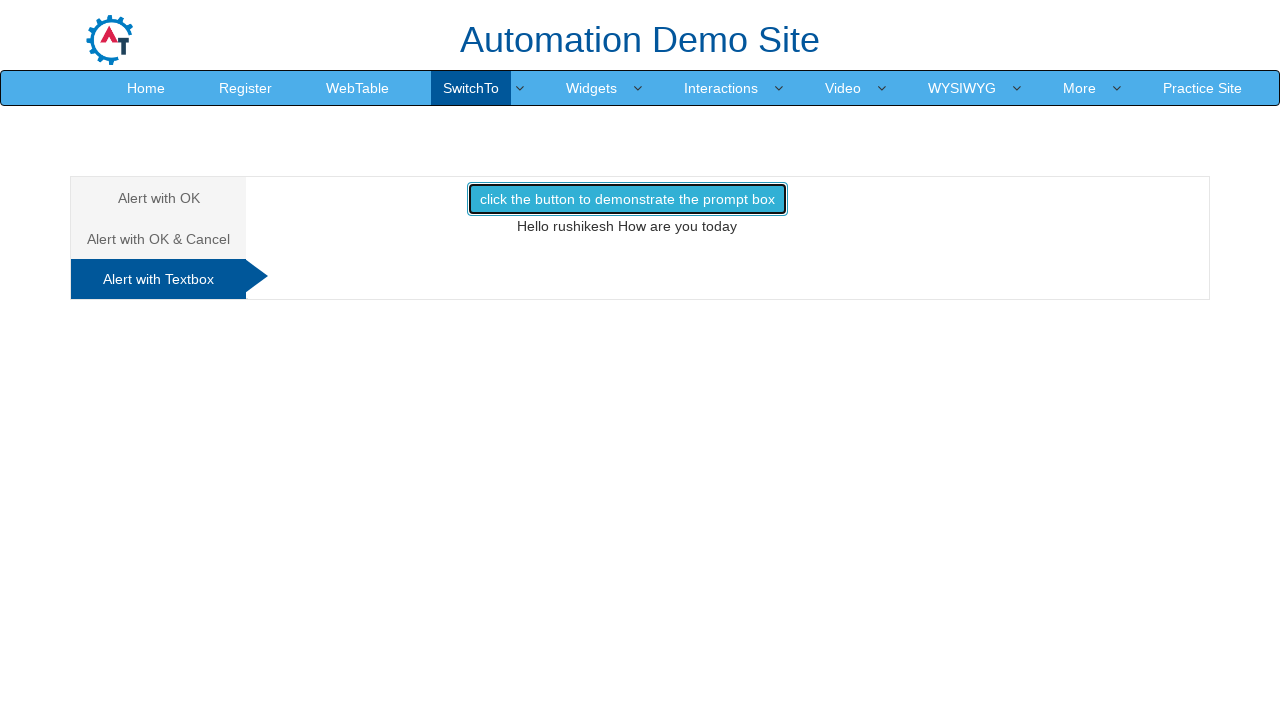

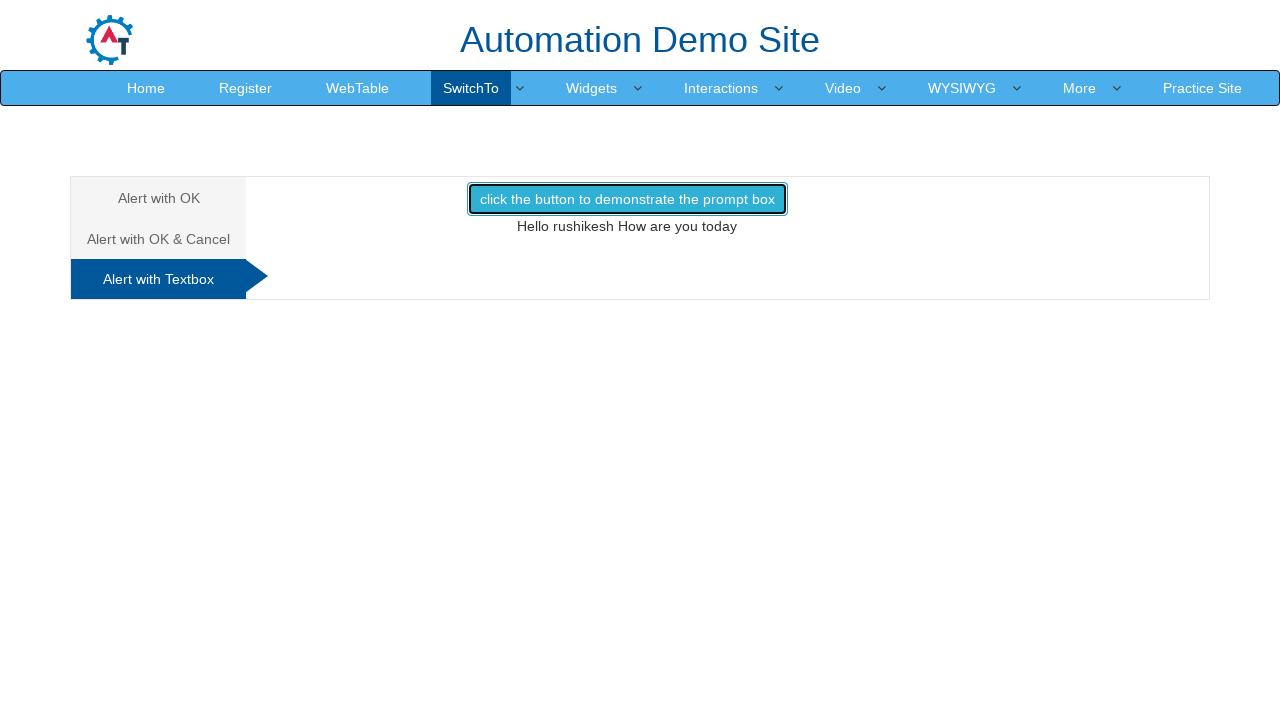